Tests manual drag and drop using mouse events by hovering, pressing mouse down, moving to target, and releasing

Starting URL: https://demo.automationtesting.in/Static.html

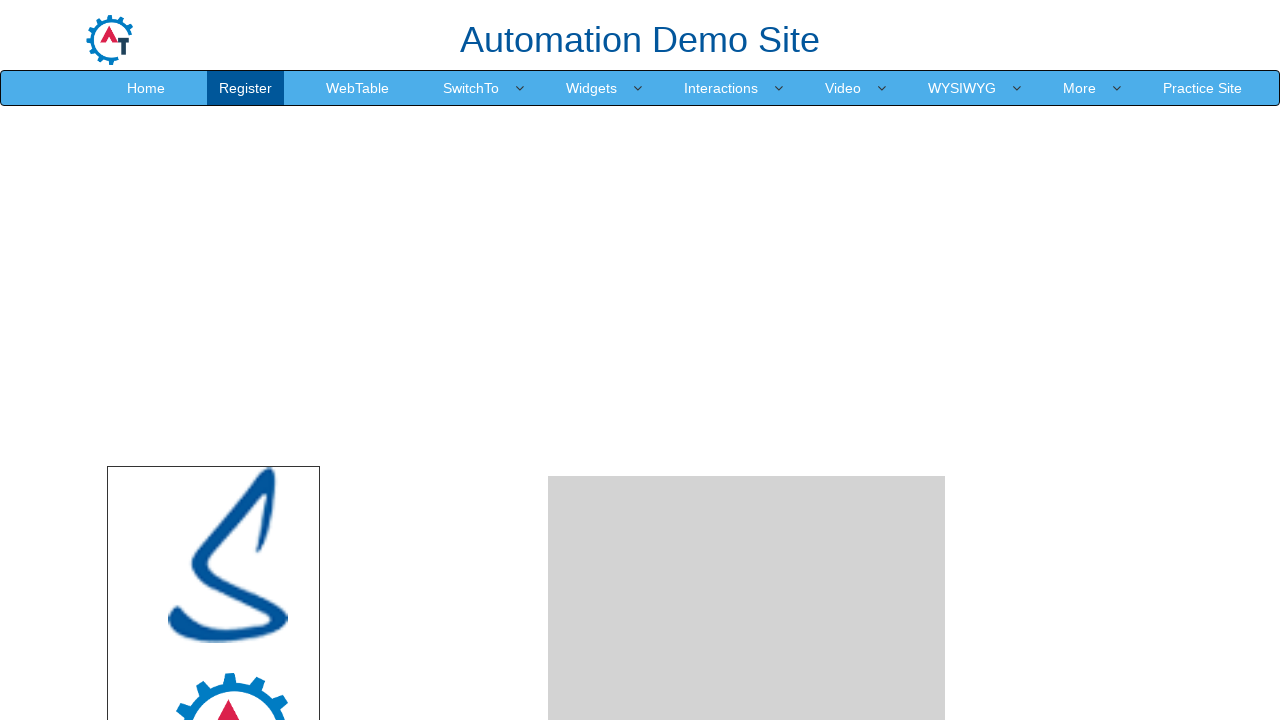

Hovered over mongo element to prepare for drag at (228, 658) on #mongo
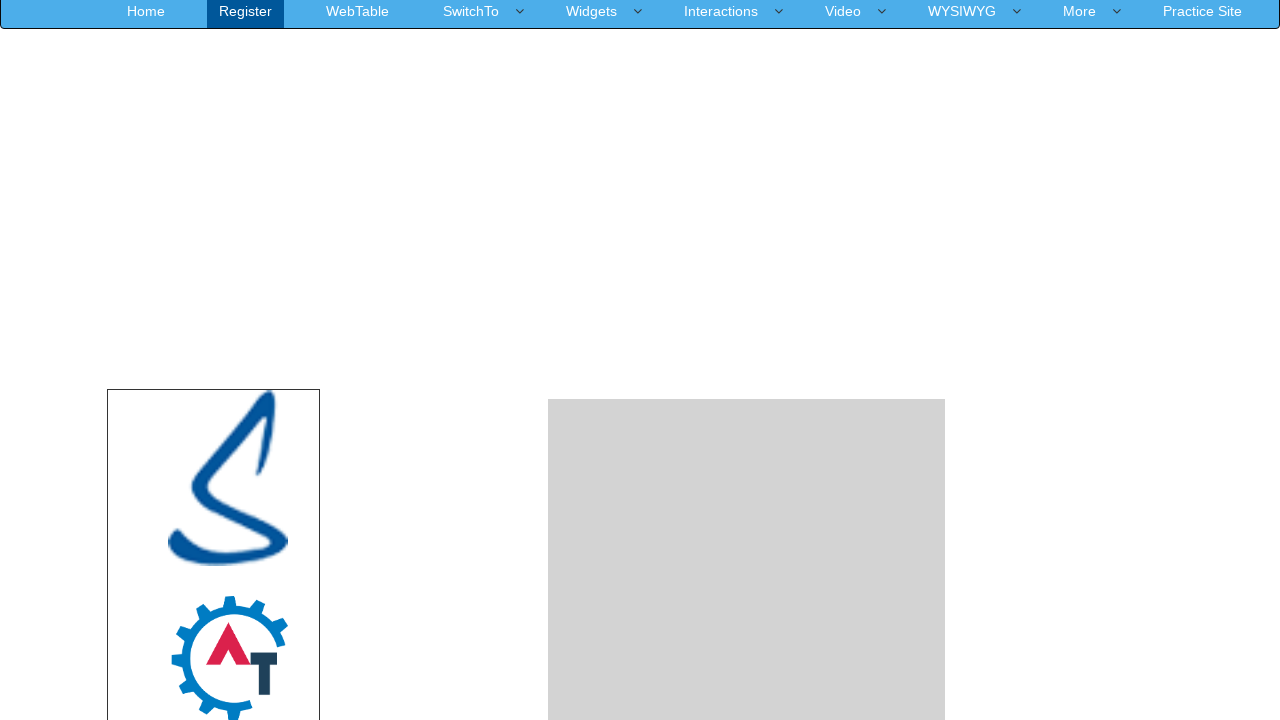

Pressed down mouse button on mongo element at (228, 658)
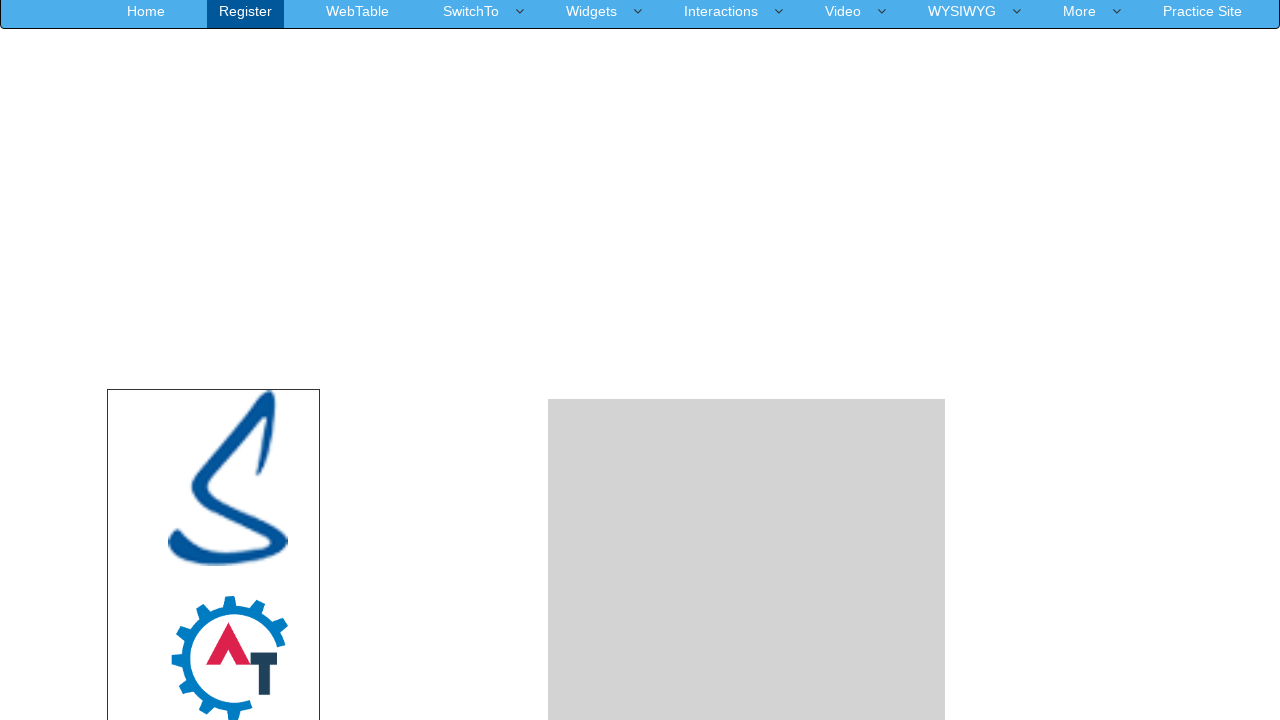

Moved mouse to drop area while dragging at (747, 481) on #droparea
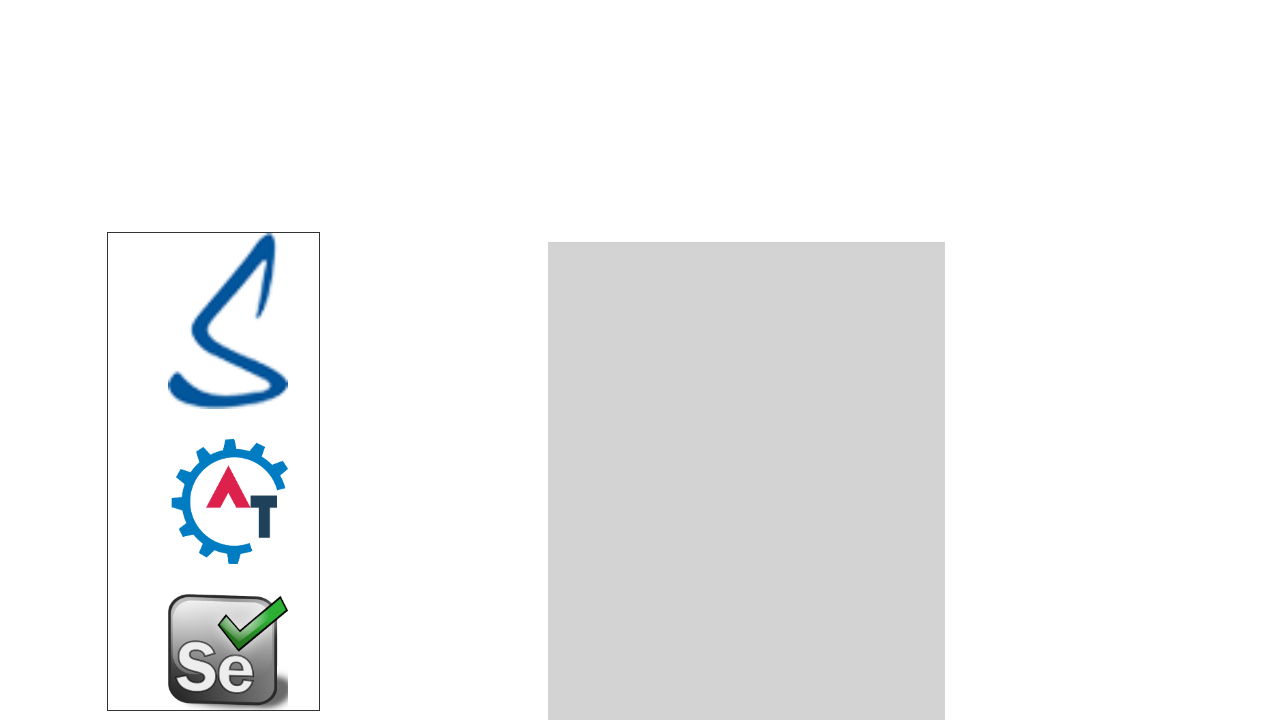

Released mouse button to complete drag and drop operation at (747, 481)
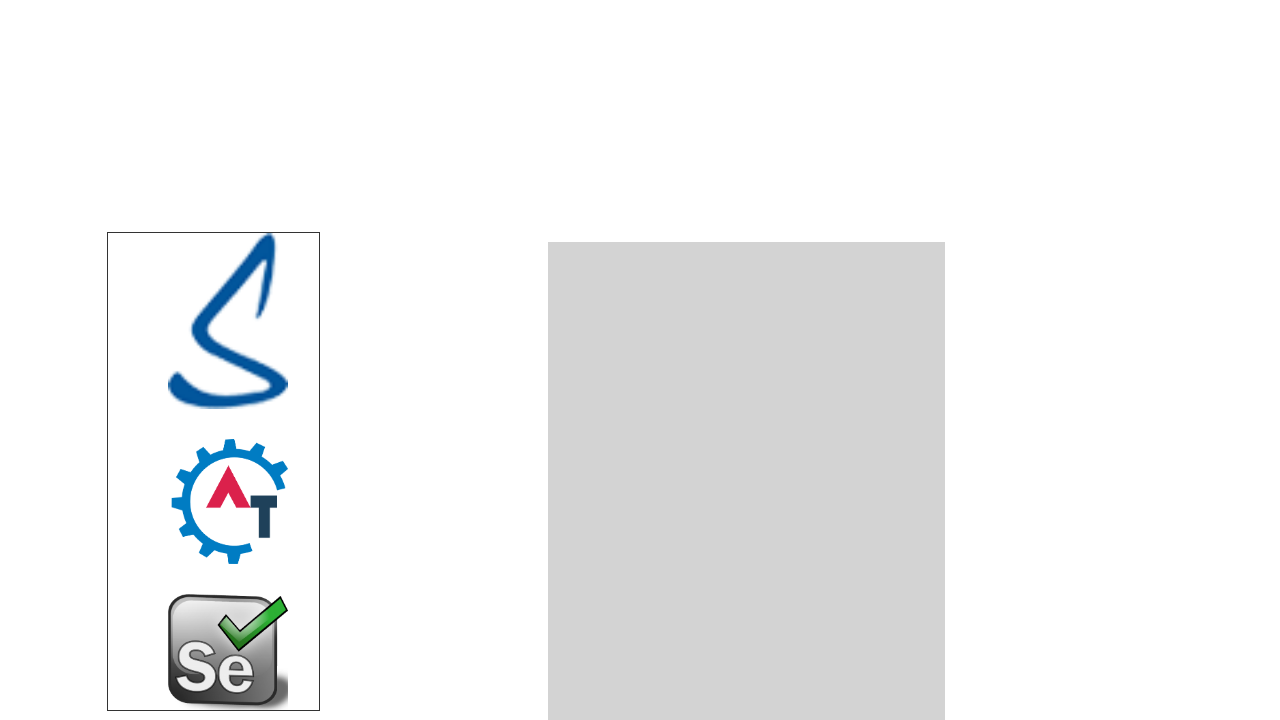

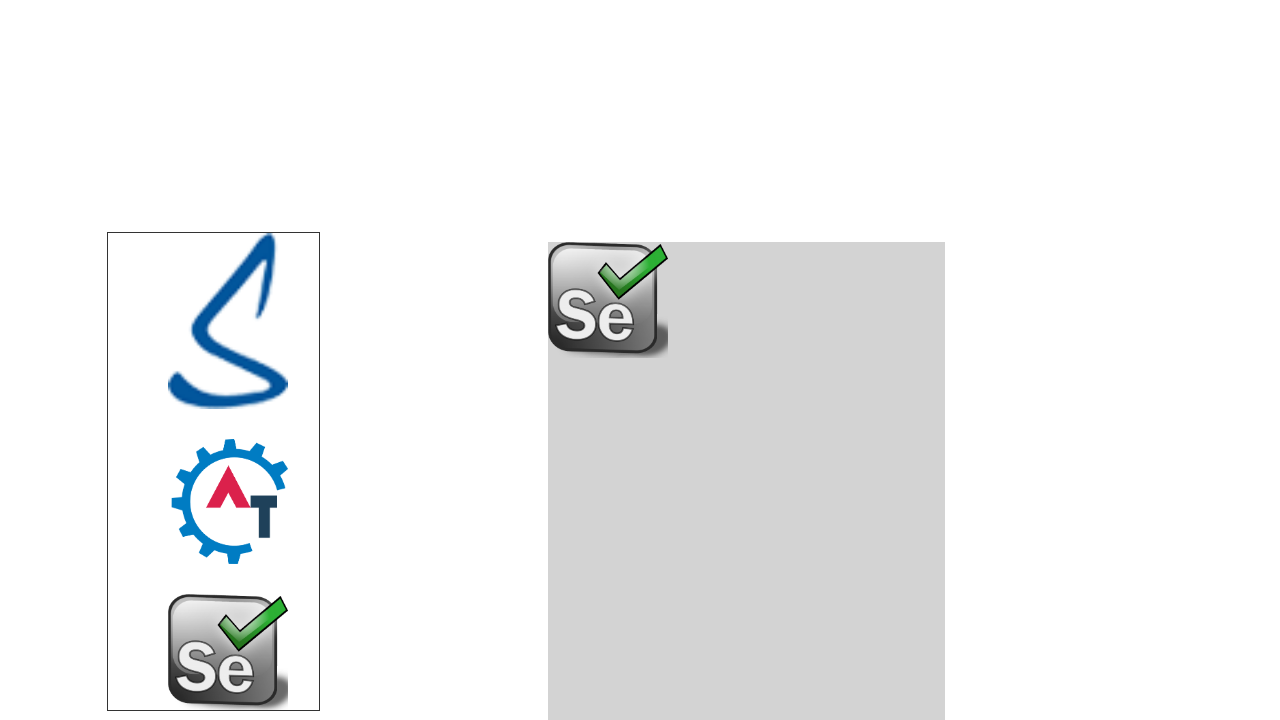